Tests that clicking the Log in link navigates to the login page

Starting URL: https://cannatrader-frontend.vercel.app/home

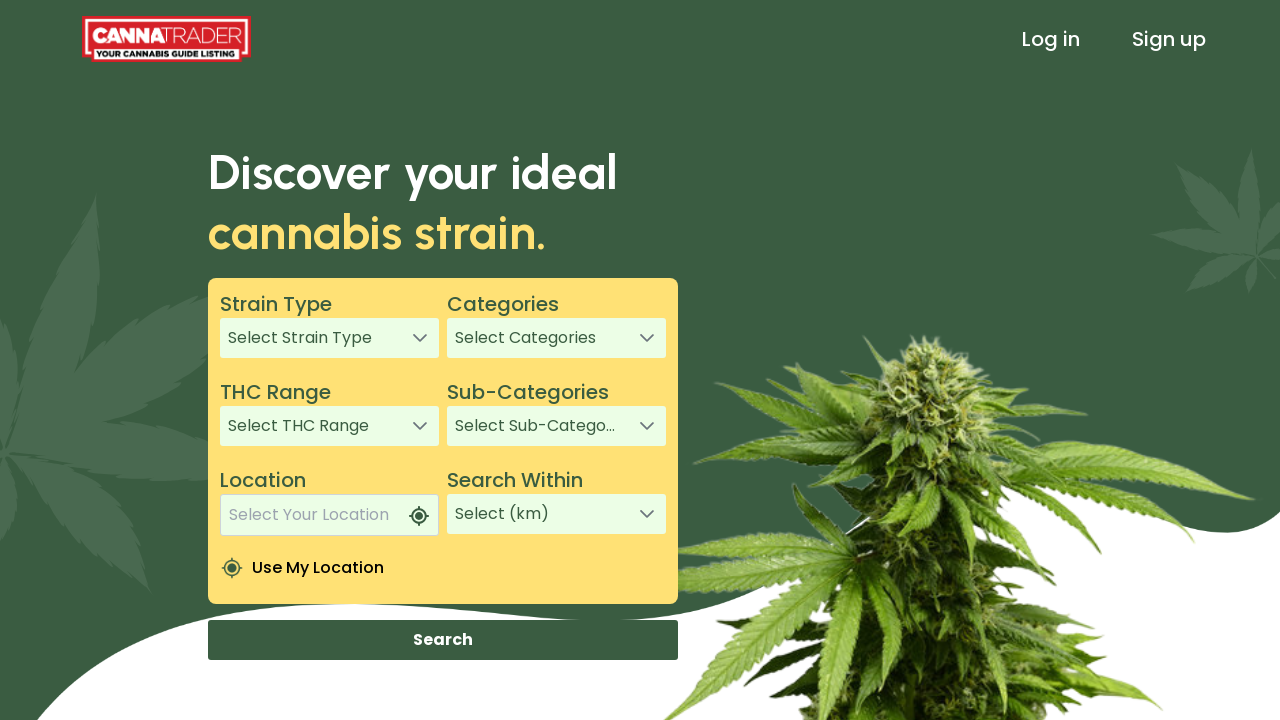

Clicked Log in link at (1051, 39) on text=Log in
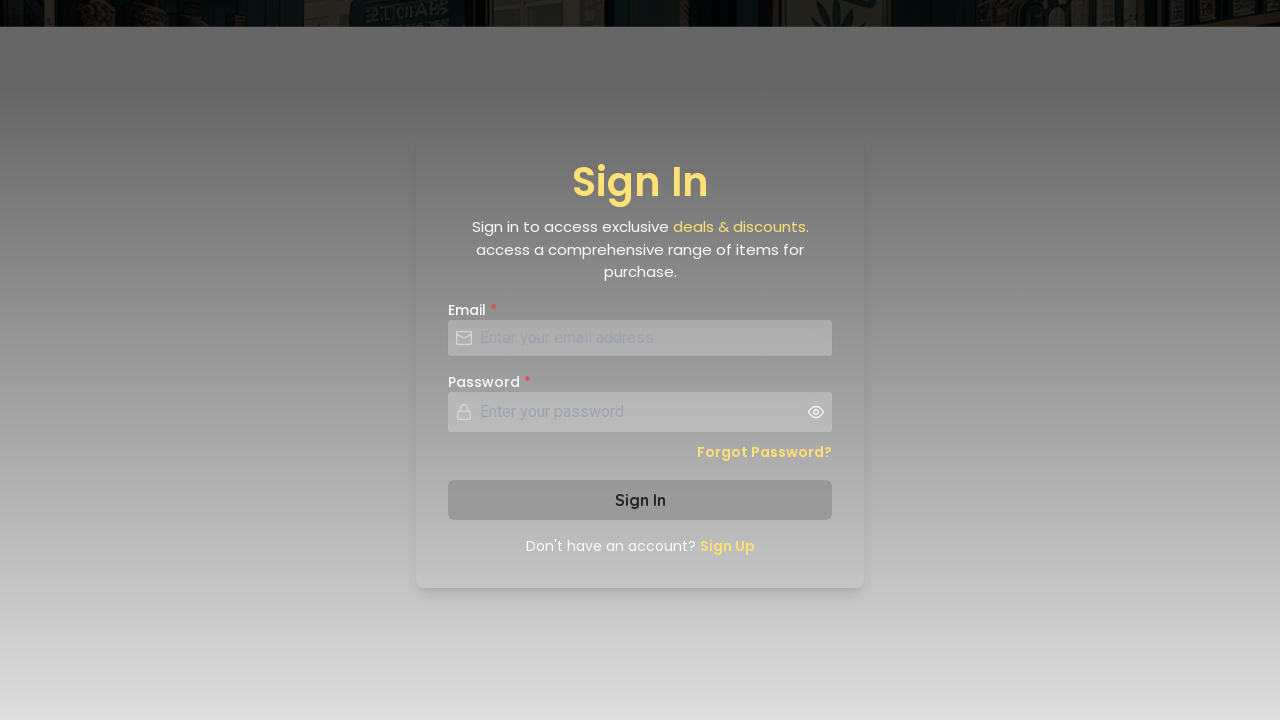

Navigation to login page completed
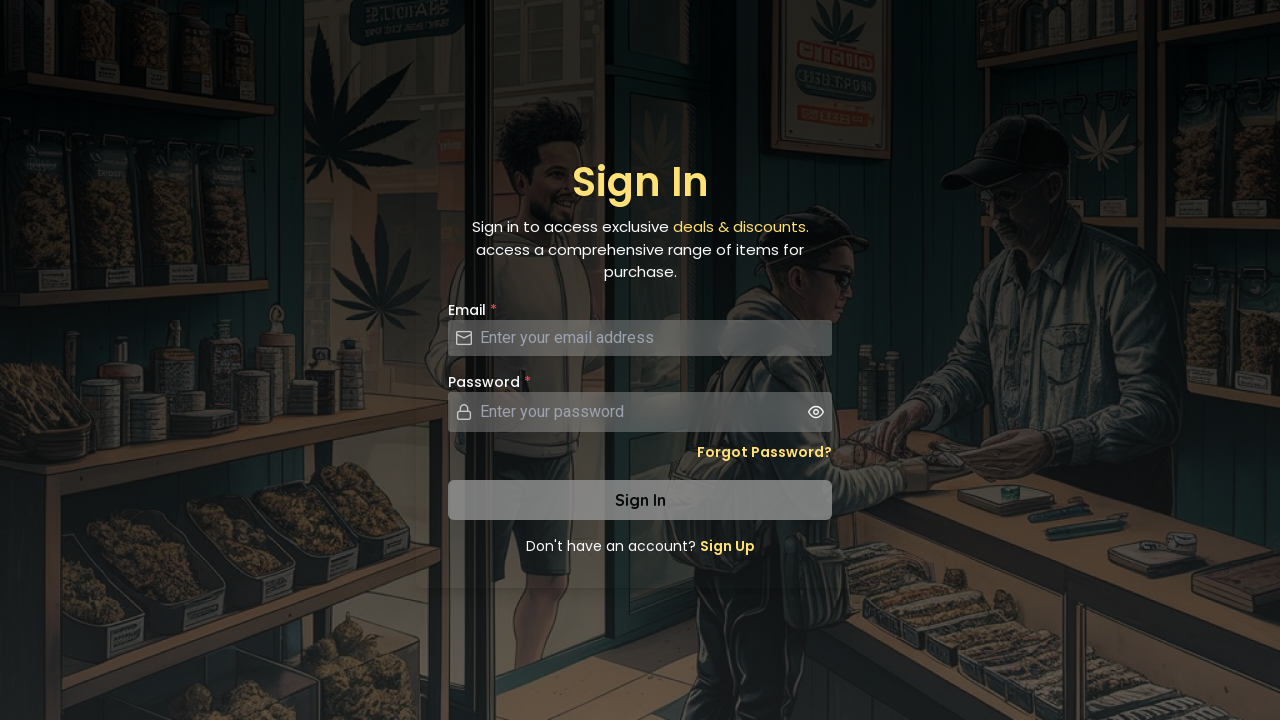

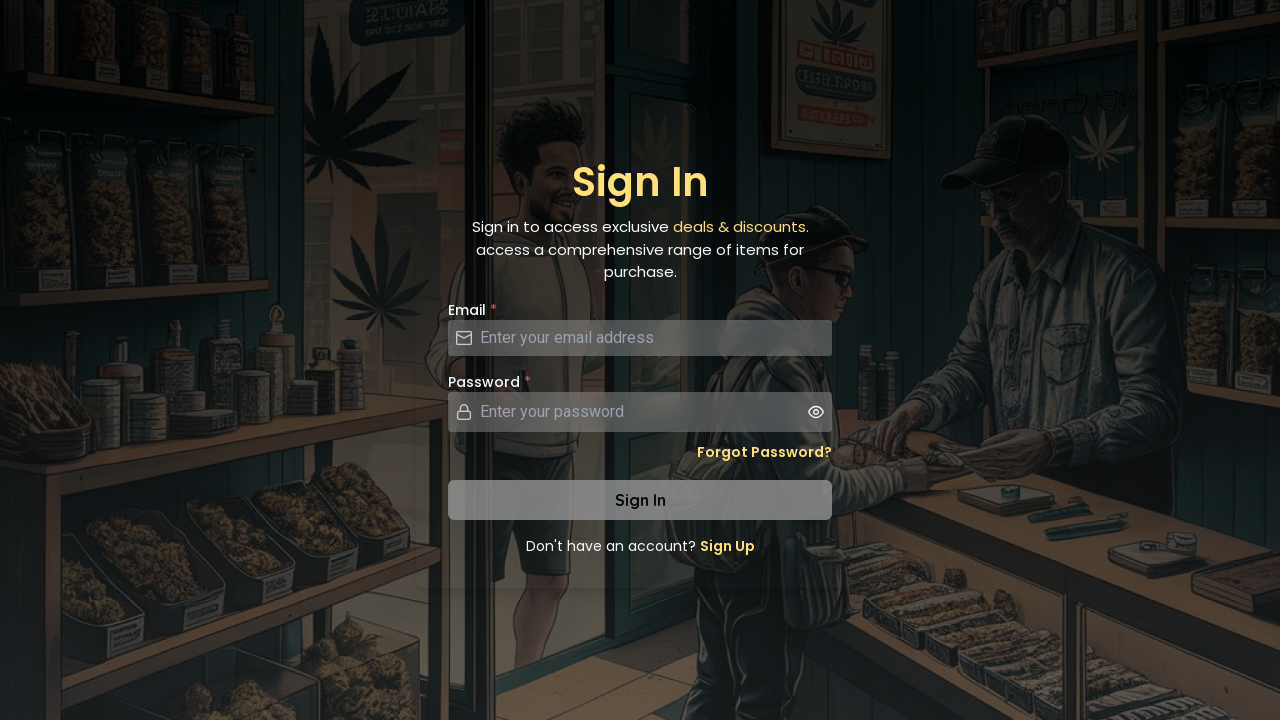